Tests dropdown selection functionality by selecting "Option2" from a dropdown menu on a practice automation page

Starting URL: https://rahulshettyacademy.com/AutomationPractice/

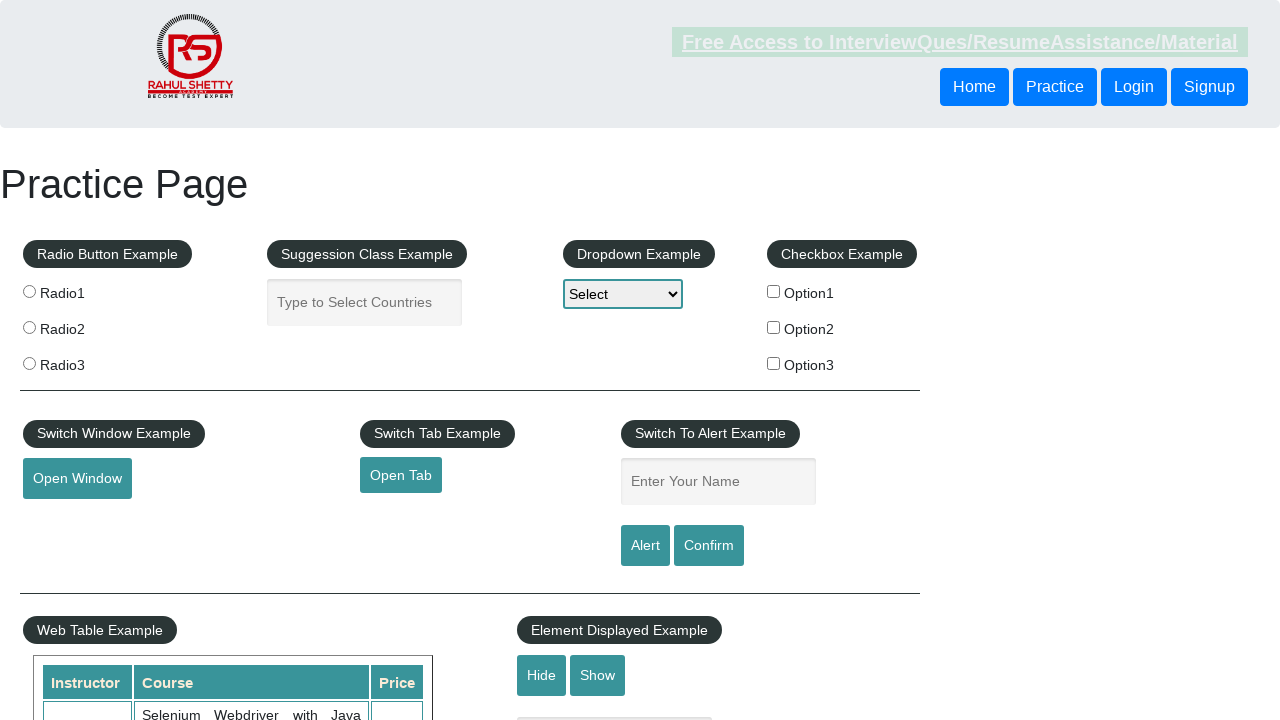

Dropdown menu element became visible
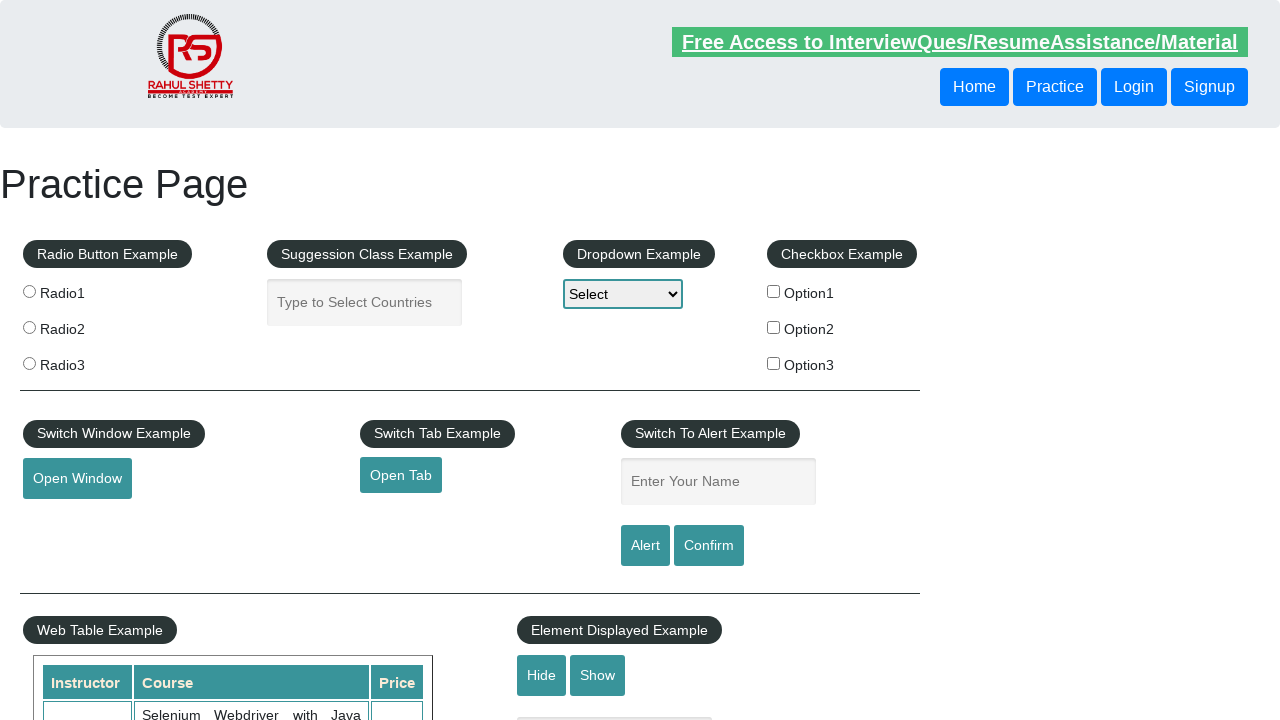

Selected 'Option2' from dropdown menu on select#dropdown-class-example
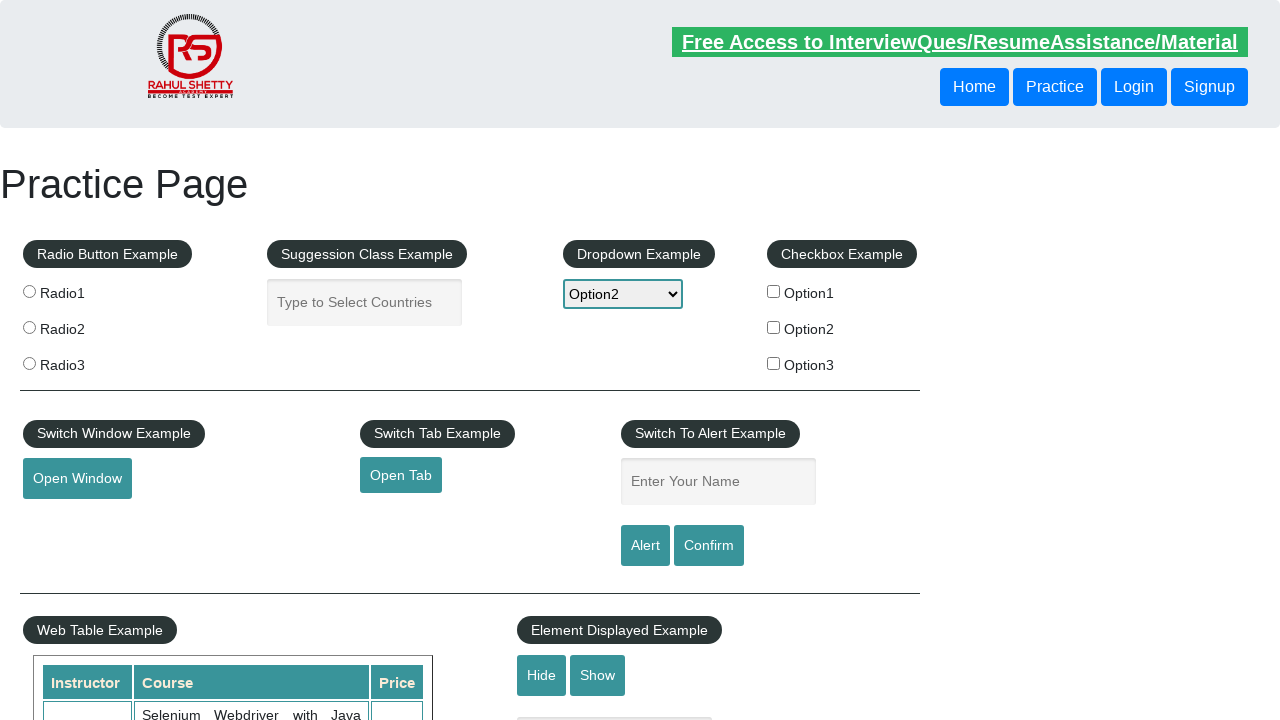

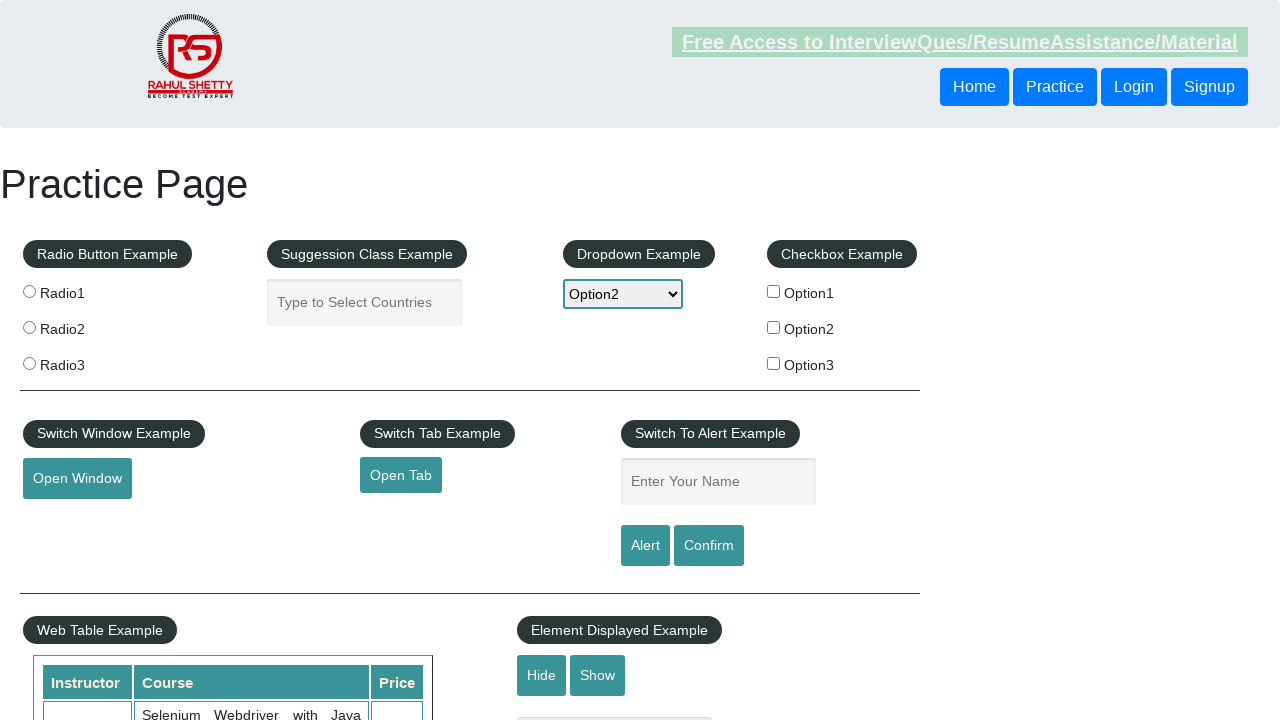